Navigates to RedBus homepage and maximizes the browser window to verify the site loads correctly

Starting URL: https://www.redbus.com/

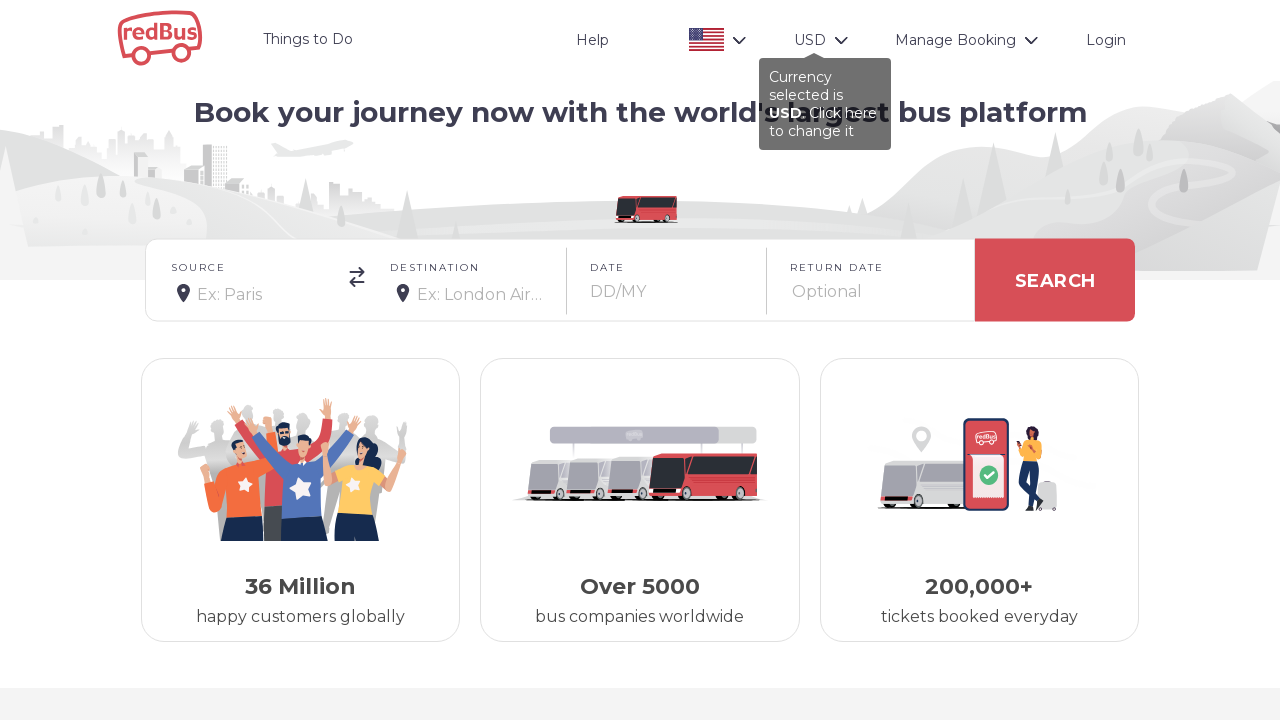

Set viewport size to 1920x1080
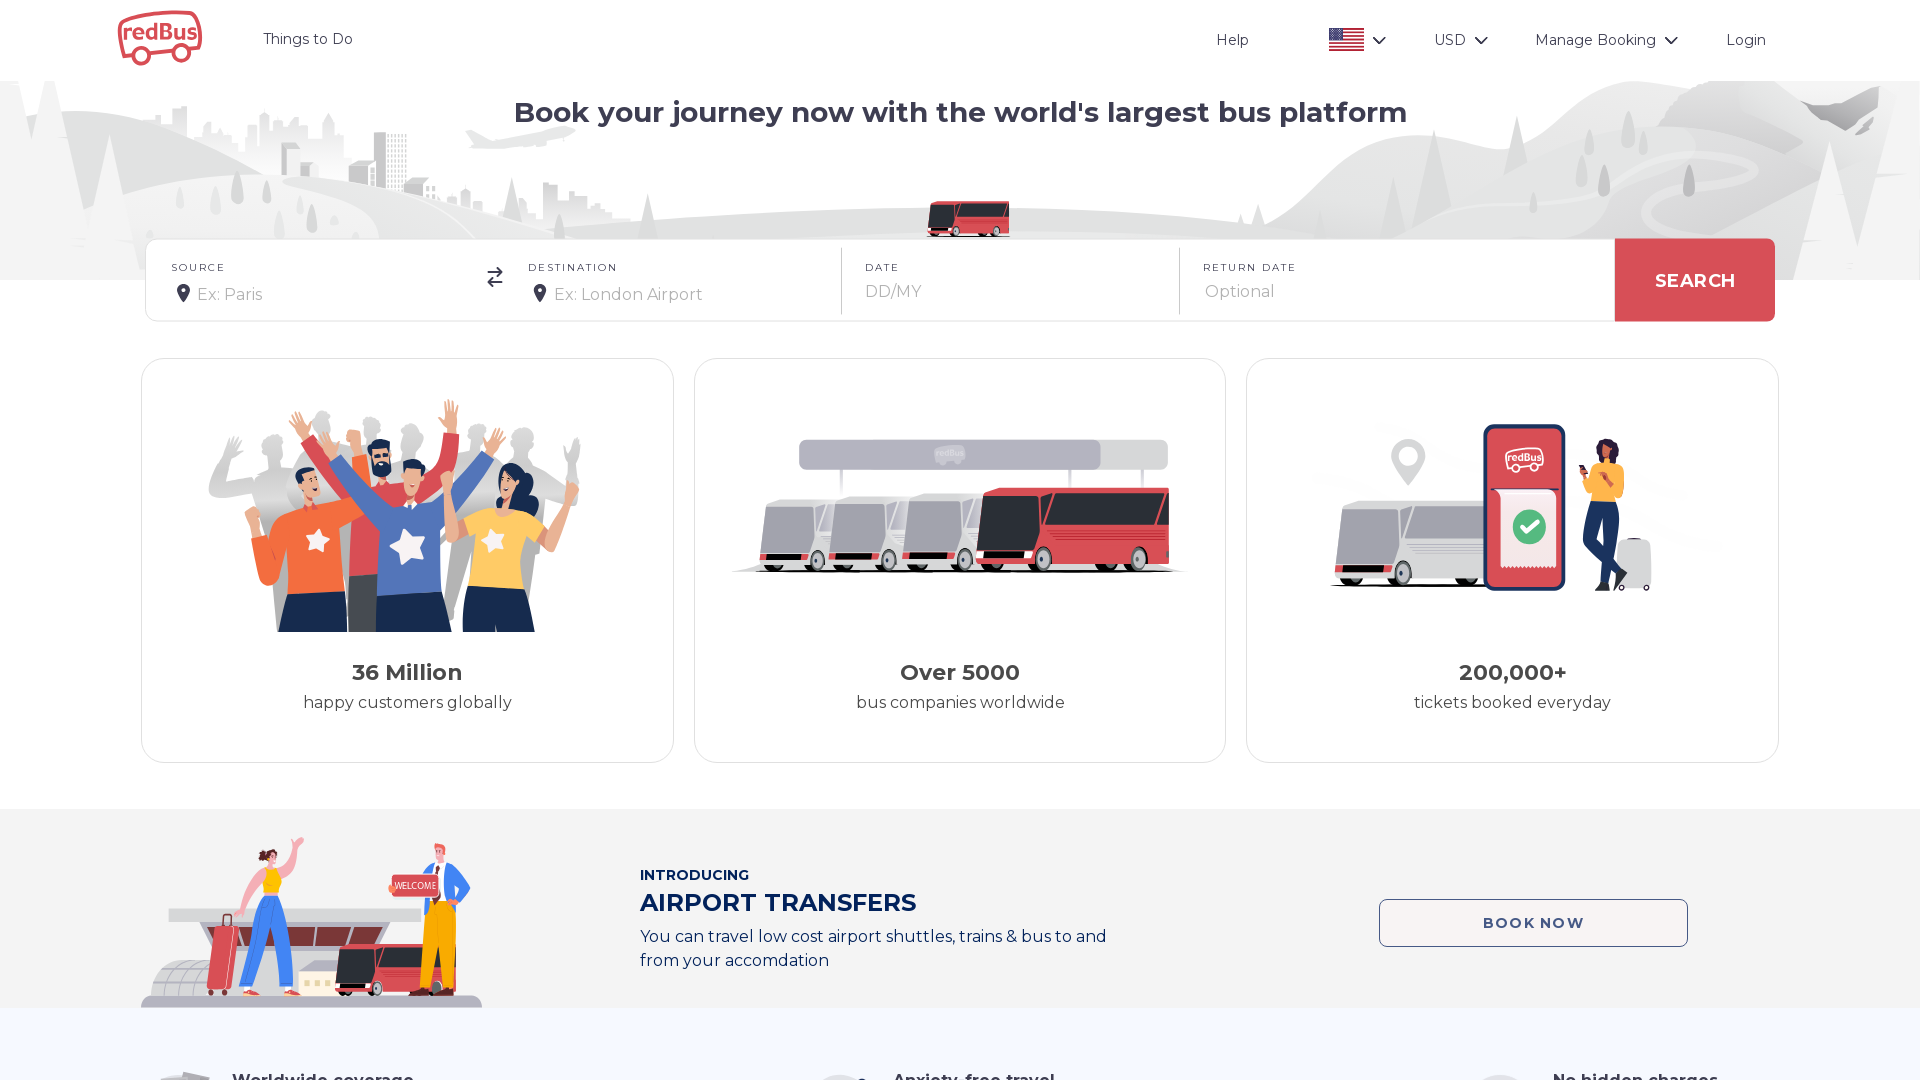

Waited for page DOM to load completely
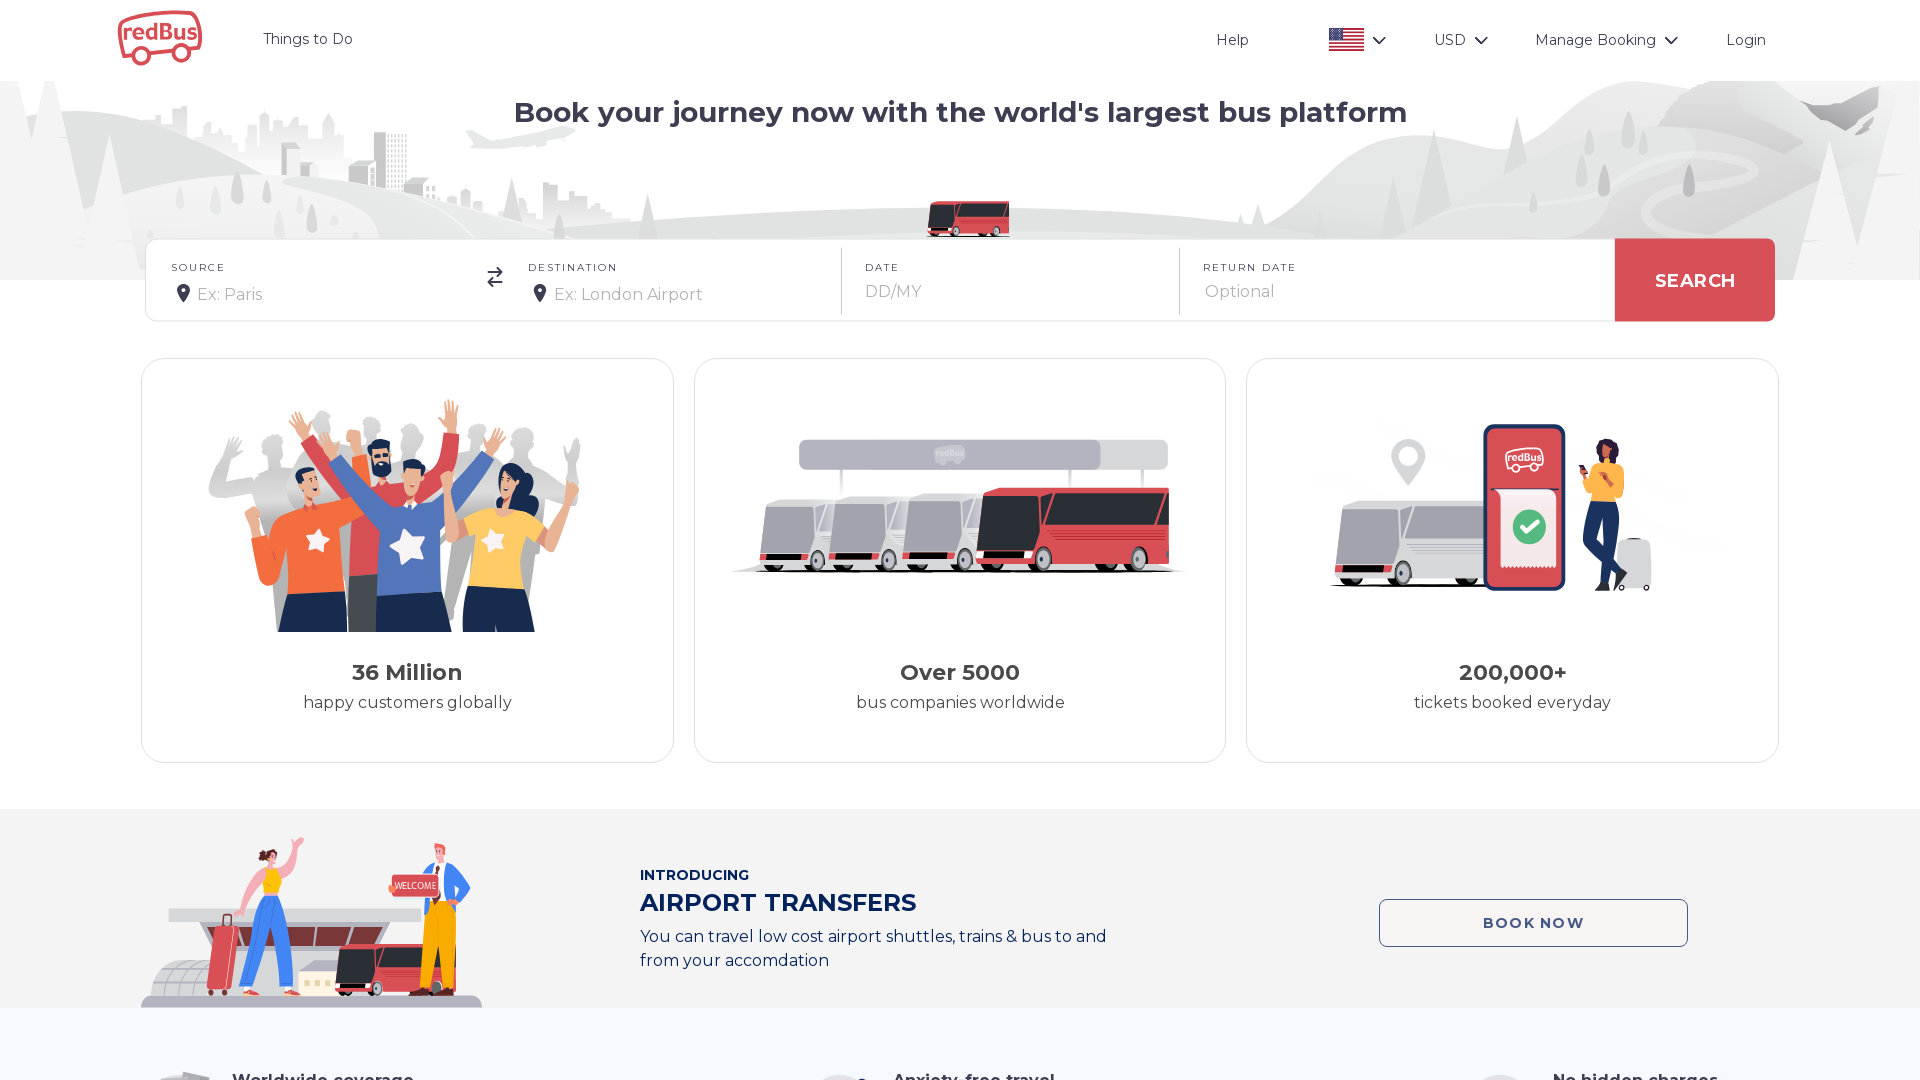

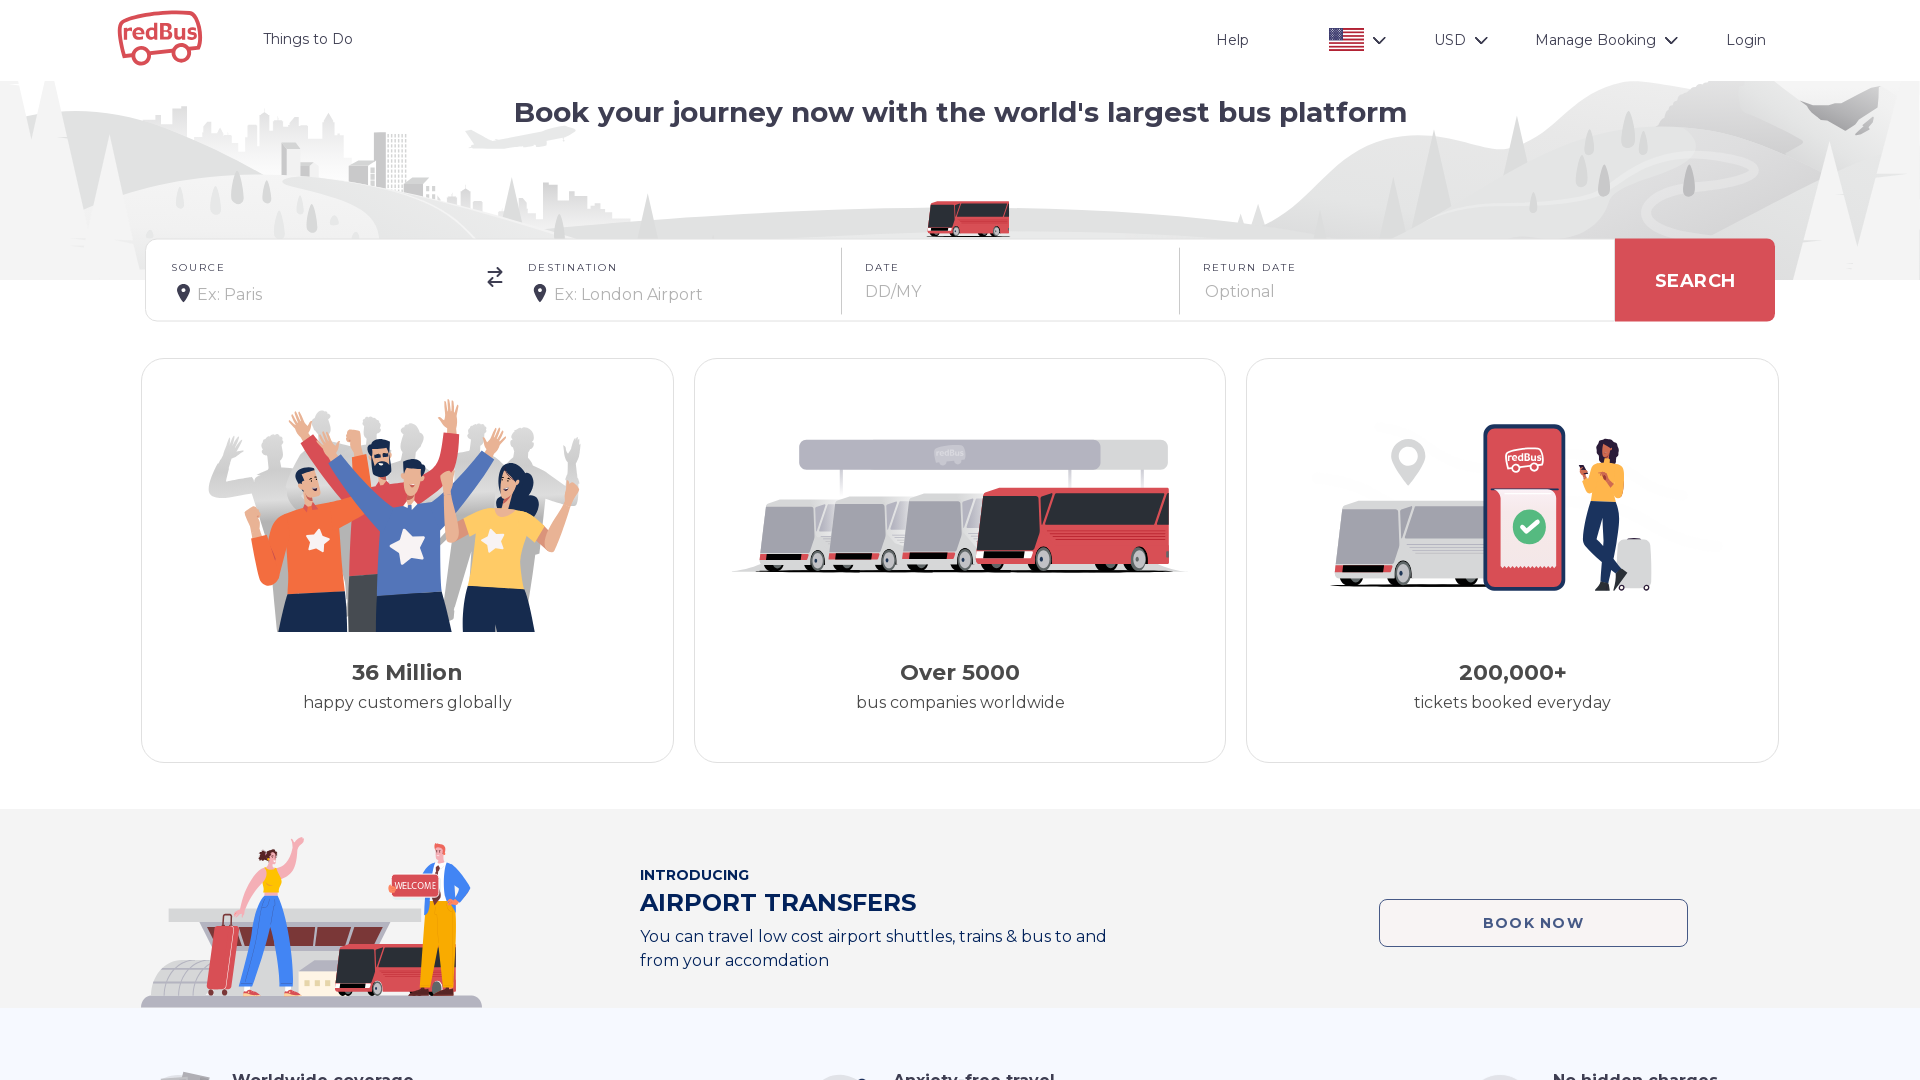